Tests selecting an option from a dropdown list using Playwright's built-in select_option method, selecting by visible text label and verifying the selection.

Starting URL: http://the-internet.herokuapp.com/dropdown

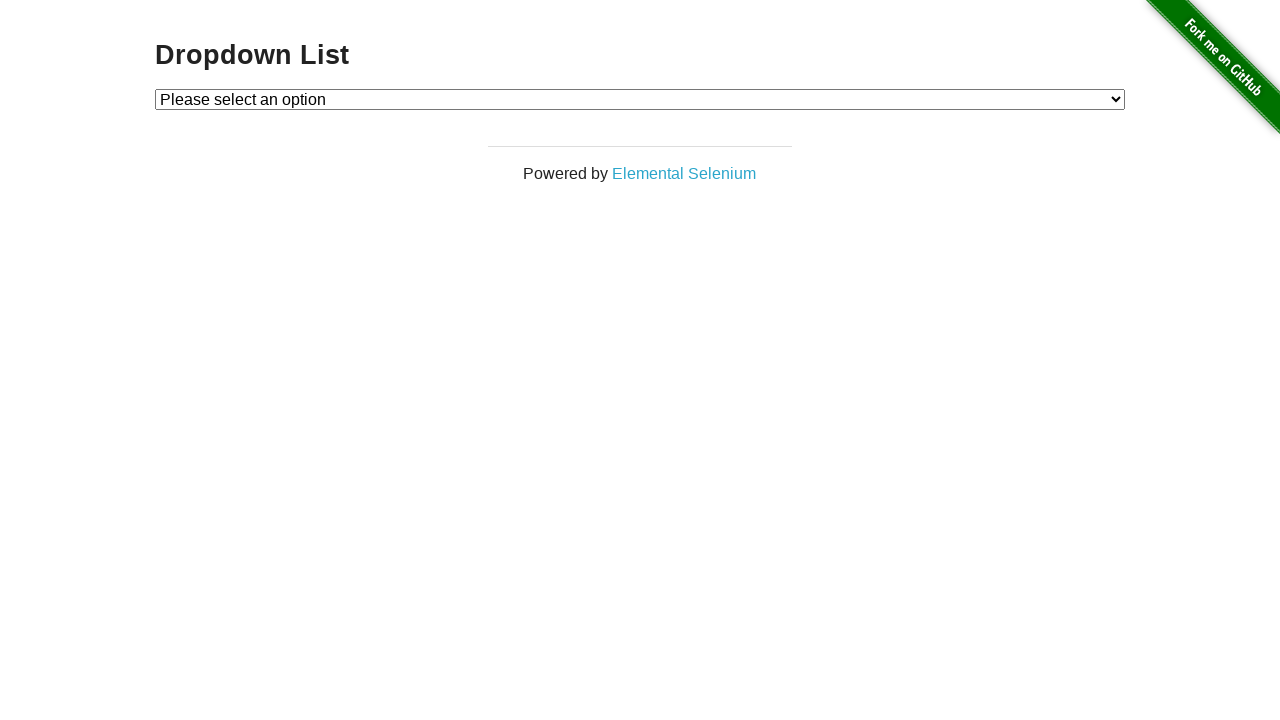

Navigated to dropdown page
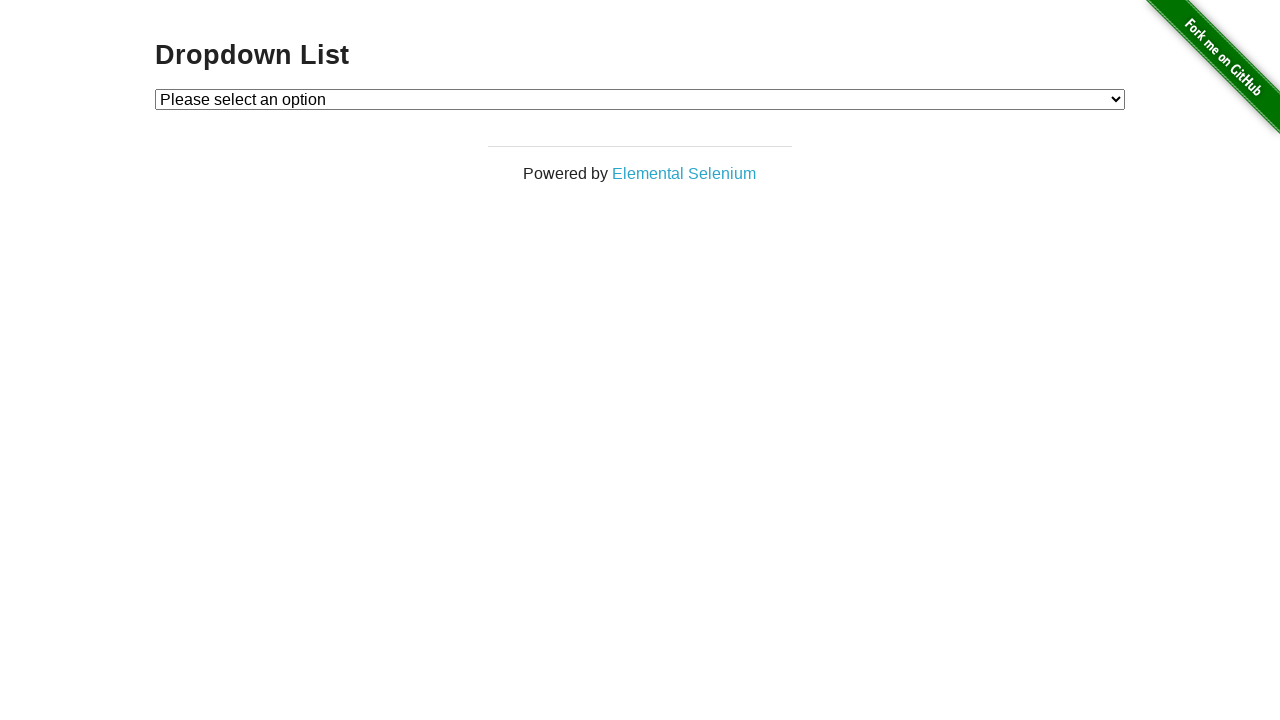

Selected 'Option 1' from dropdown by label text on #dropdown
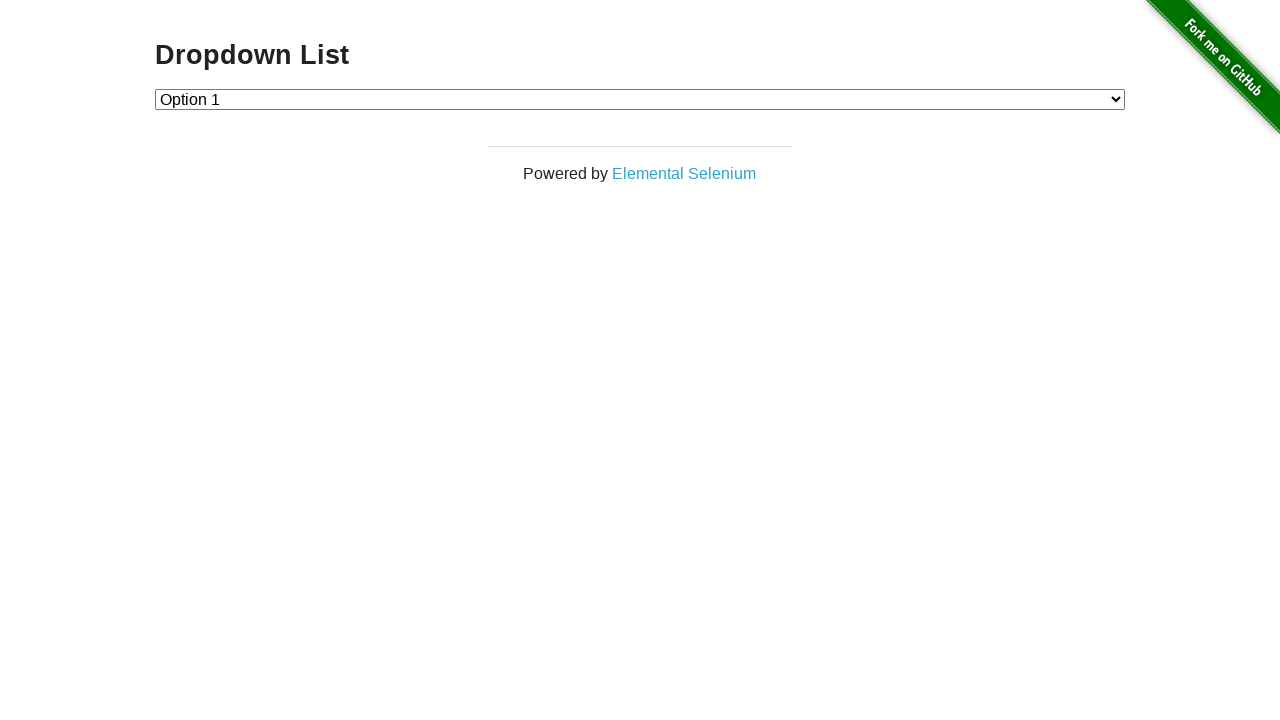

Retrieved selected option text from dropdown
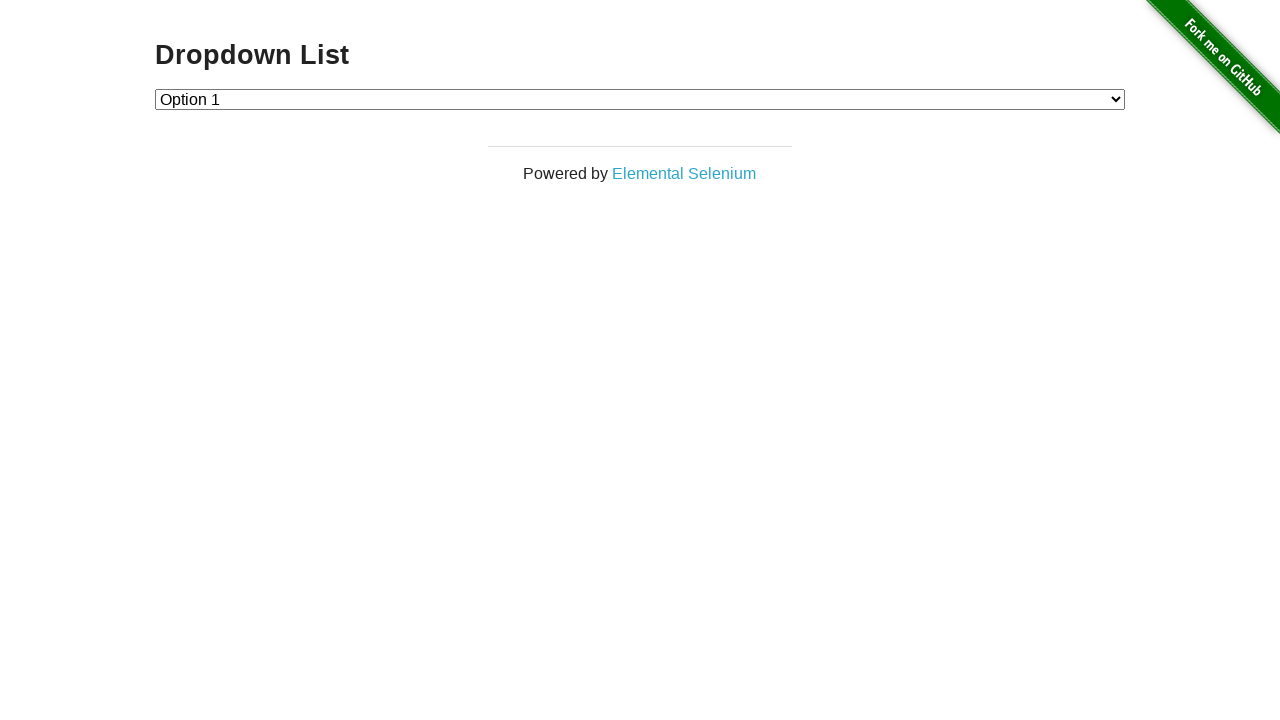

Verified that 'Option 1' is correctly selected
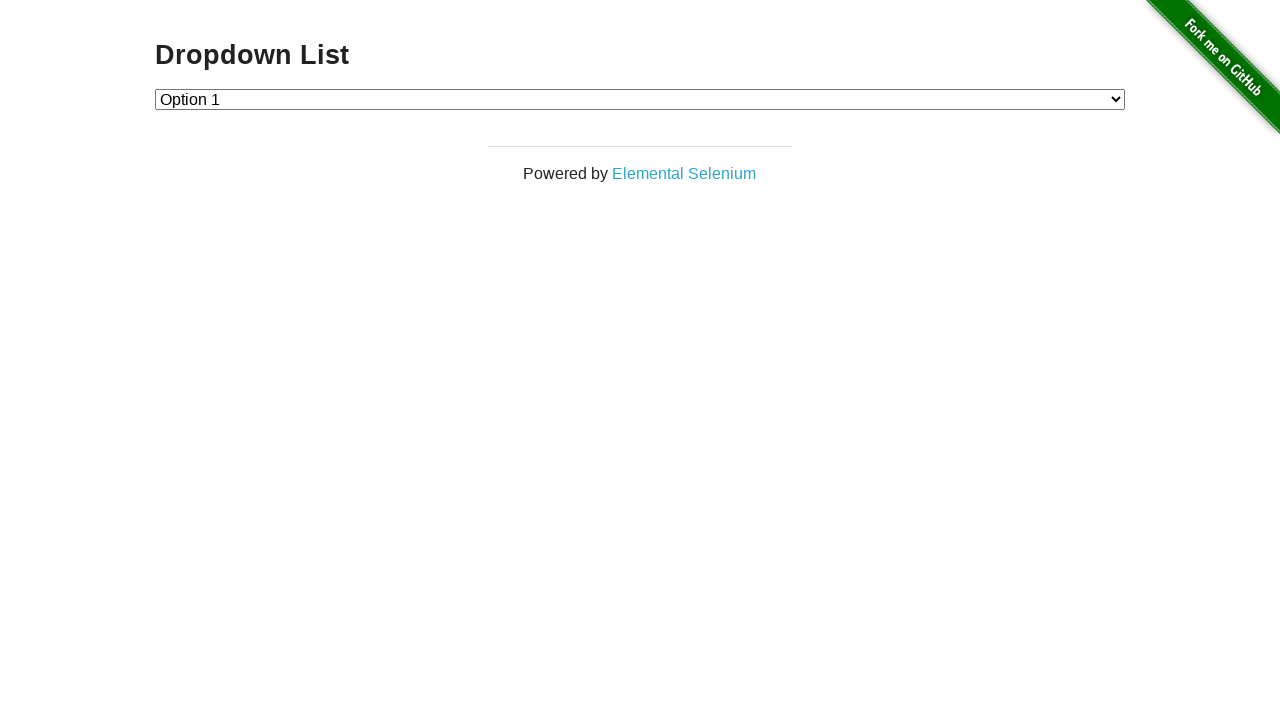

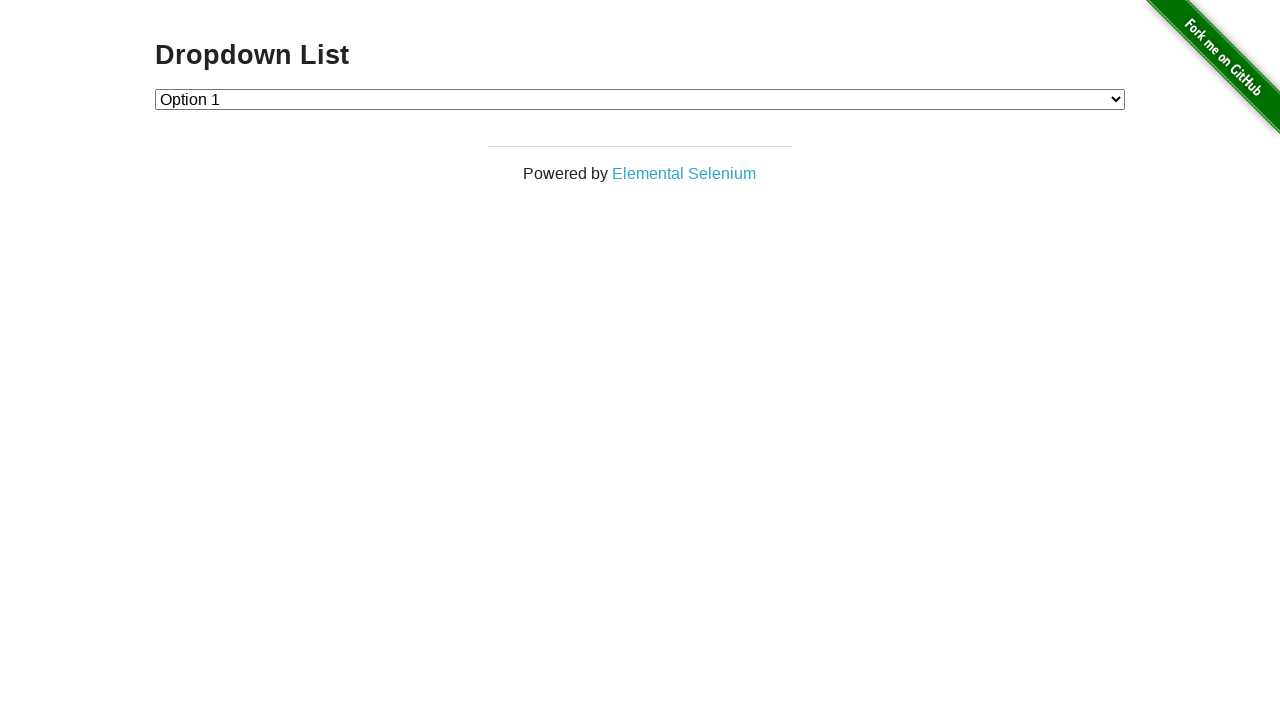